Tests the sign up flow by clicking on the Sign up link and filling in a username in the registration form

Starting URL: https://www.demoblaze.com/

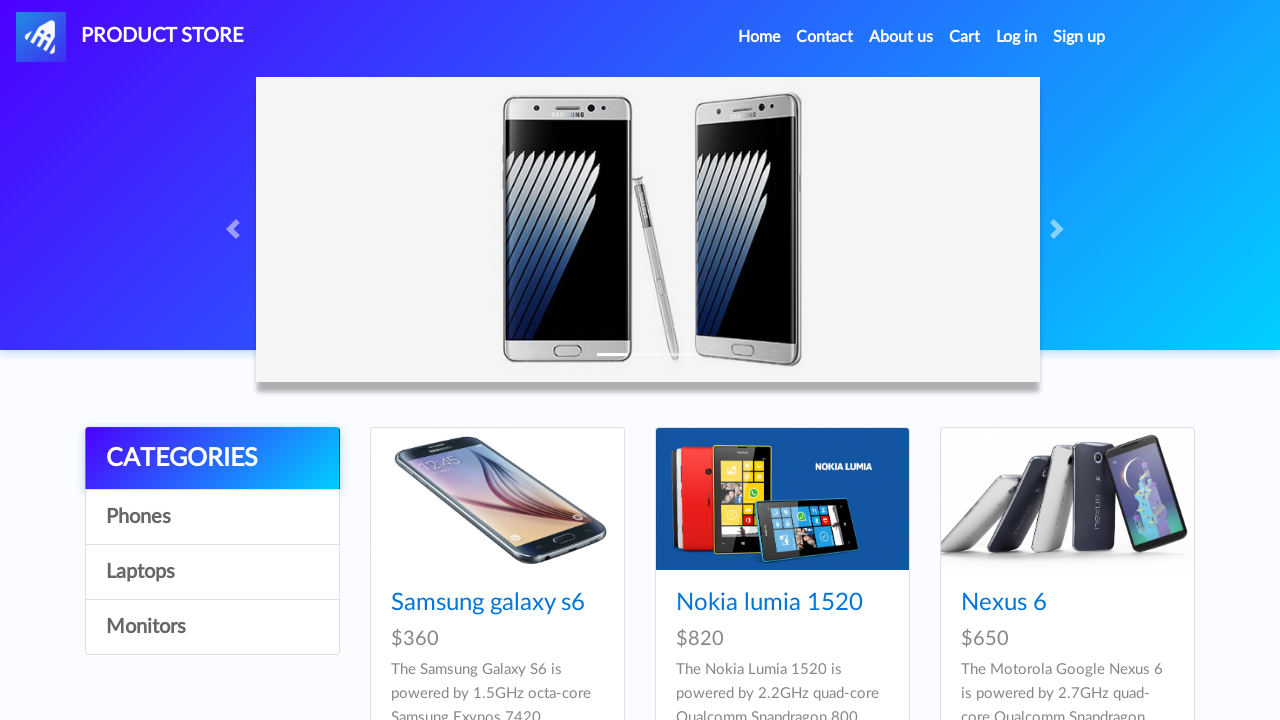

Clicked on Sign up link at (1079, 37) on internal:role=link[name="Sign up"i]
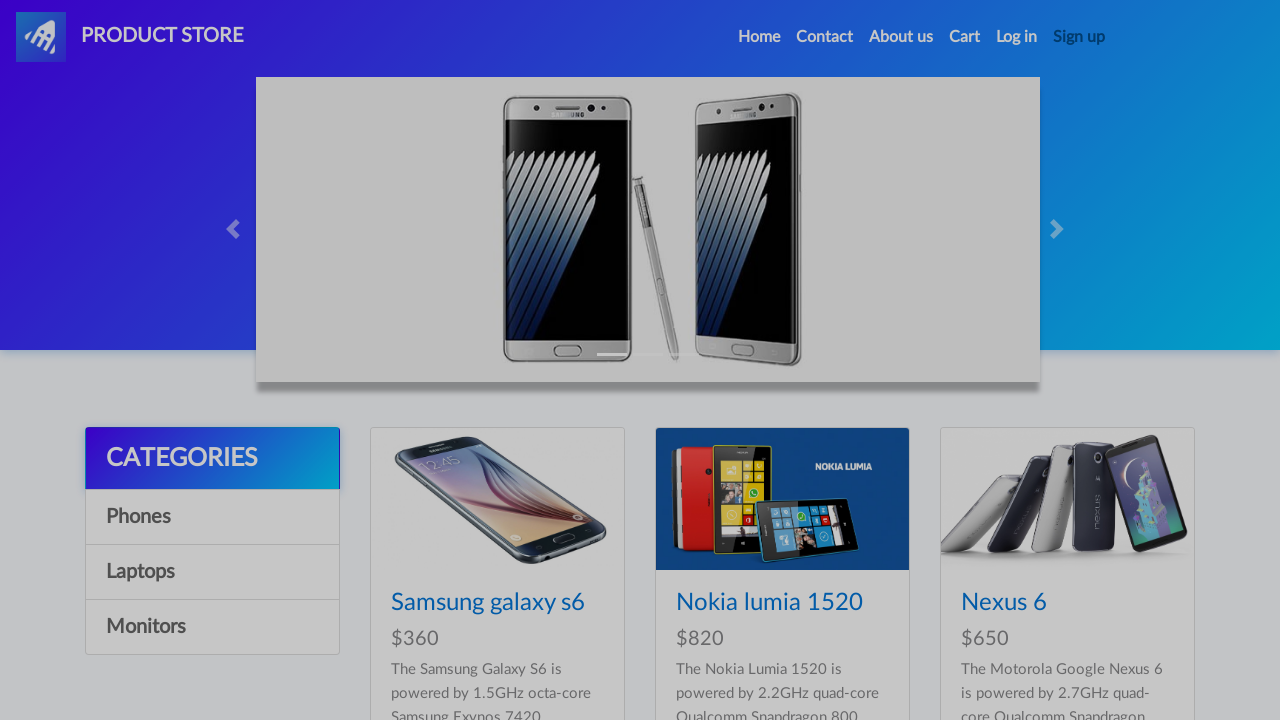

Filled username field with 'Serget' on internal:role=textbox[name="Username"i]
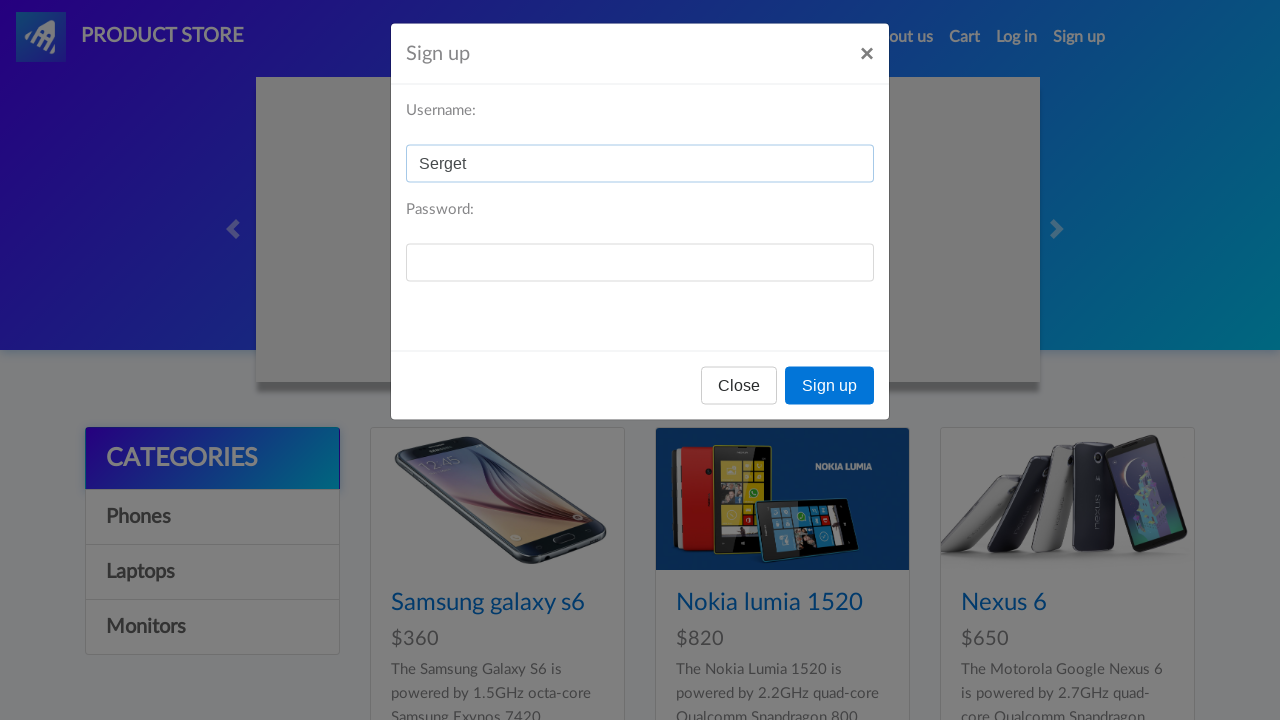

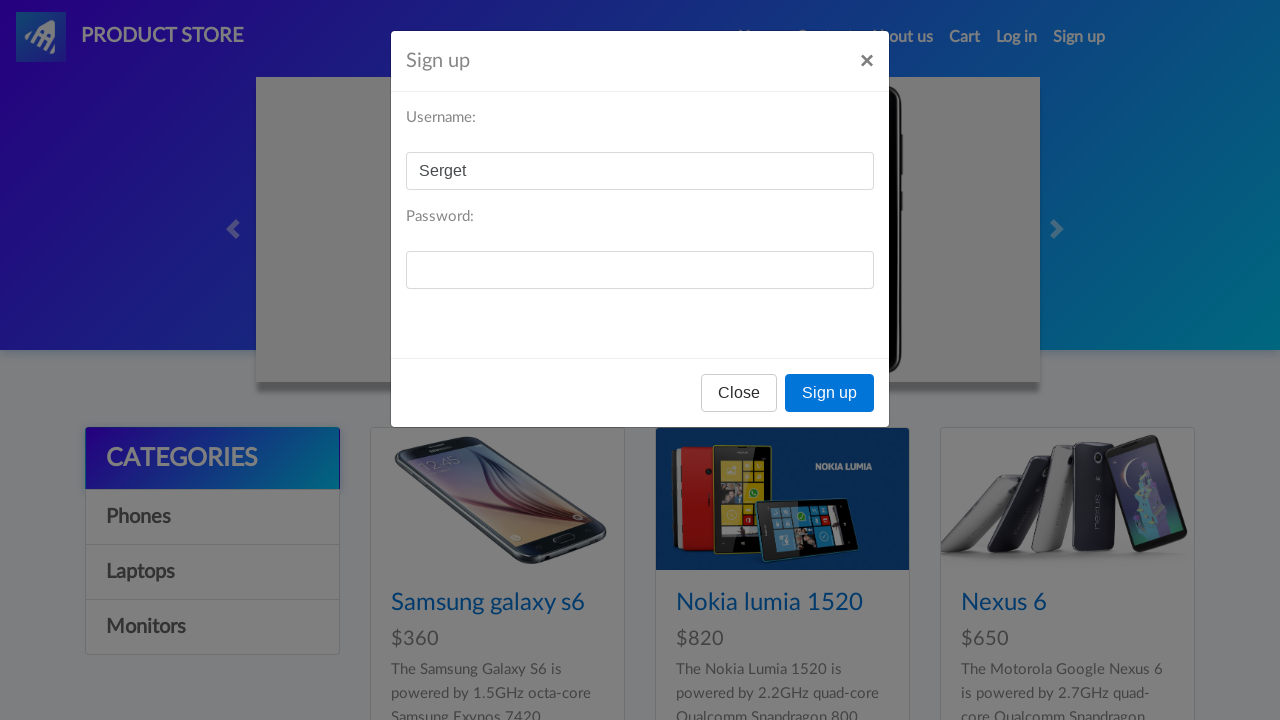